Tests that edits are saved when the input loses focus (blur event).

Starting URL: https://demo.playwright.dev/todomvc

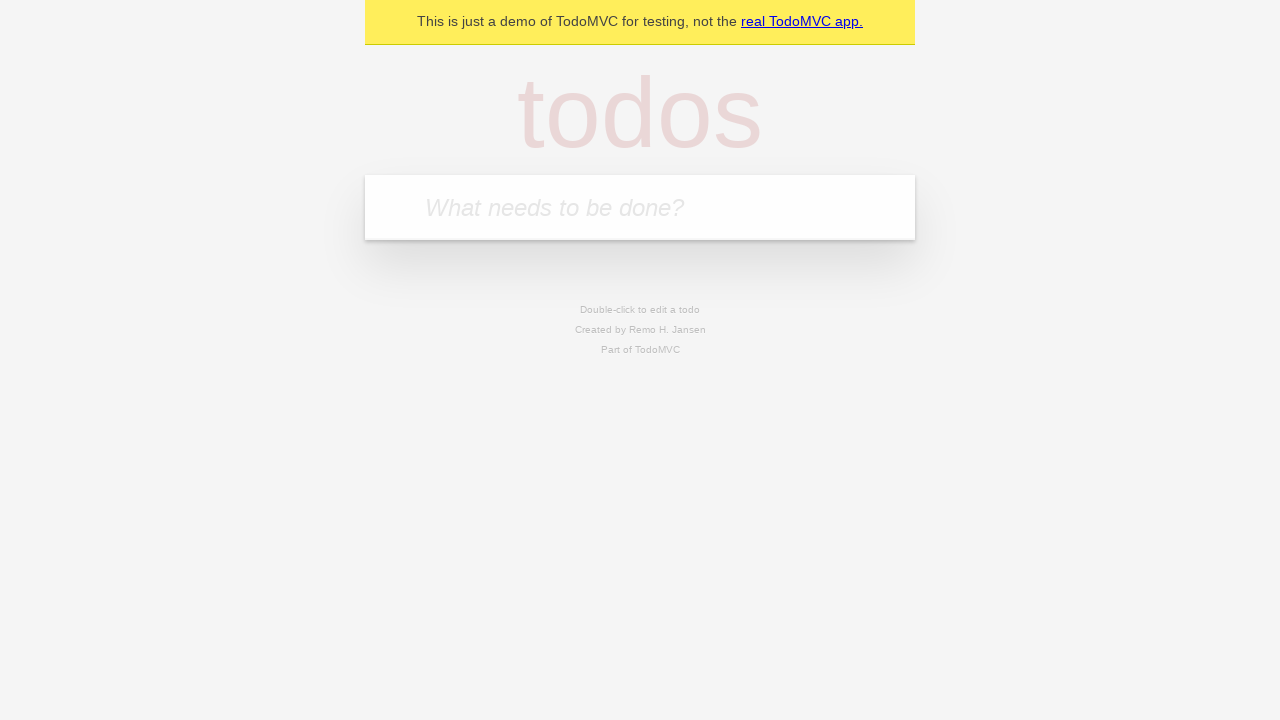

Filled todo input with 'buy some cheese' on internal:attr=[placeholder="What needs to be done?"i]
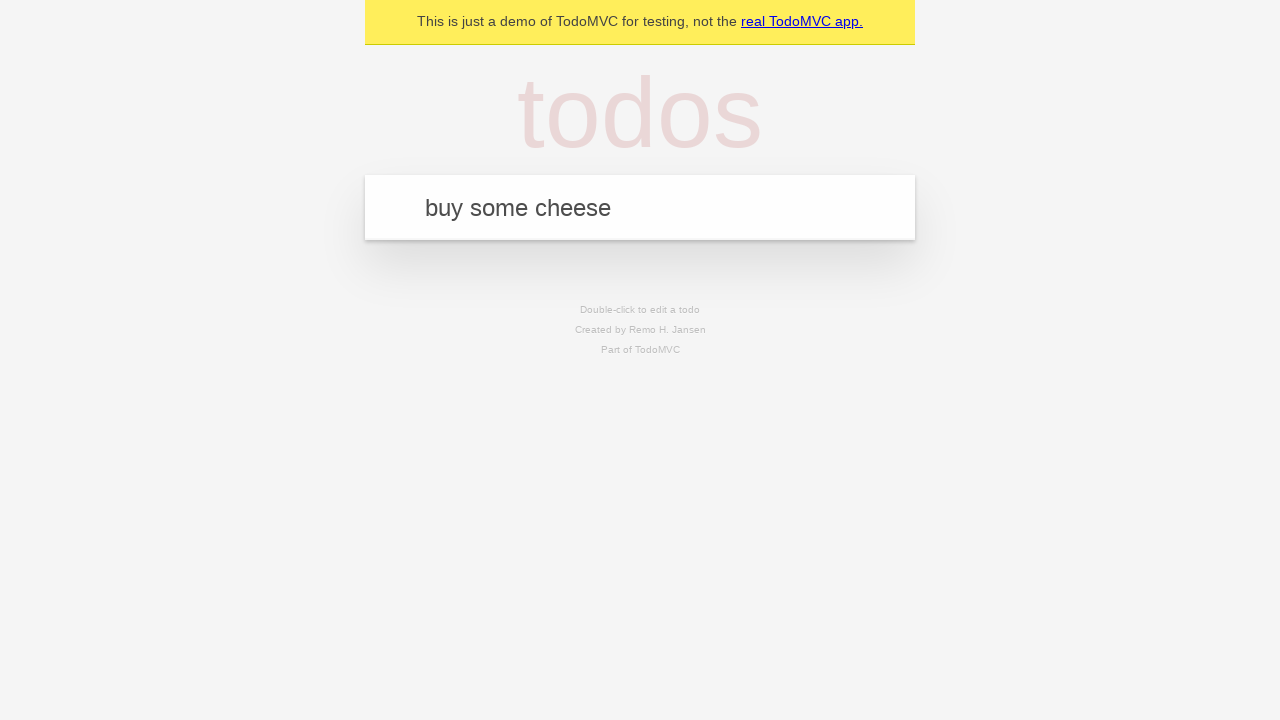

Pressed Enter to create first todo on internal:attr=[placeholder="What needs to be done?"i]
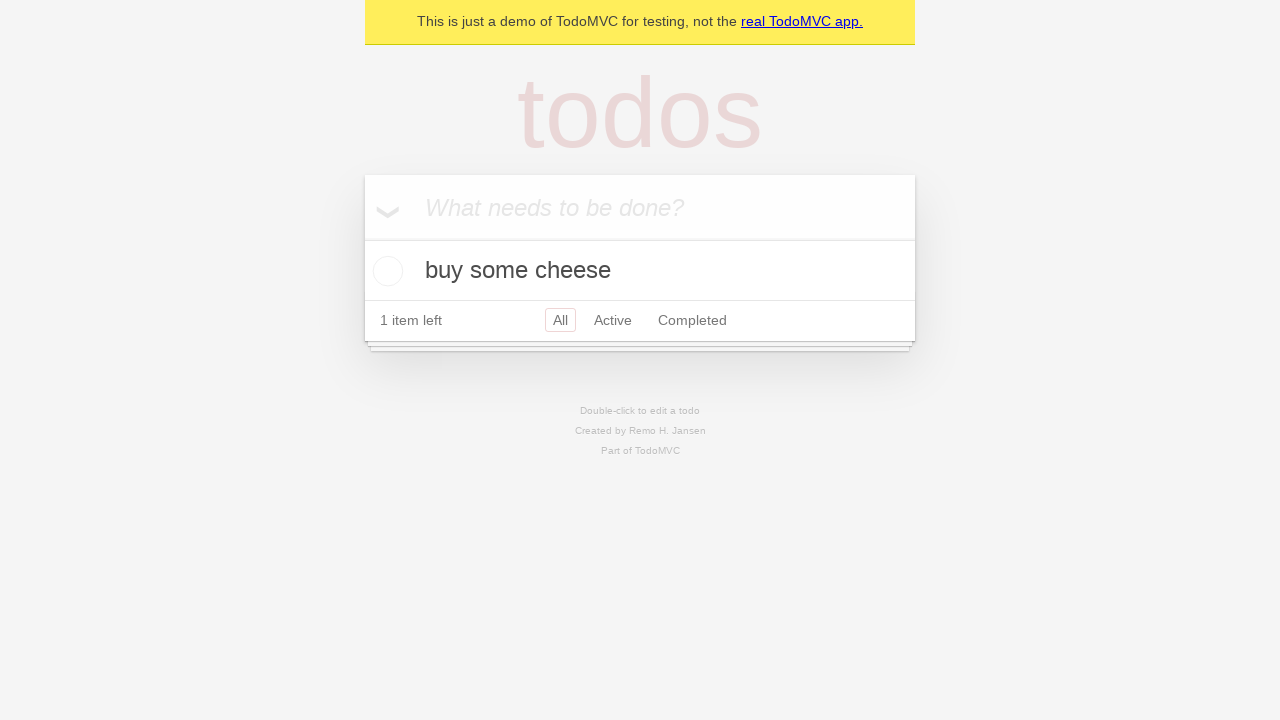

Filled todo input with 'feed the cat' on internal:attr=[placeholder="What needs to be done?"i]
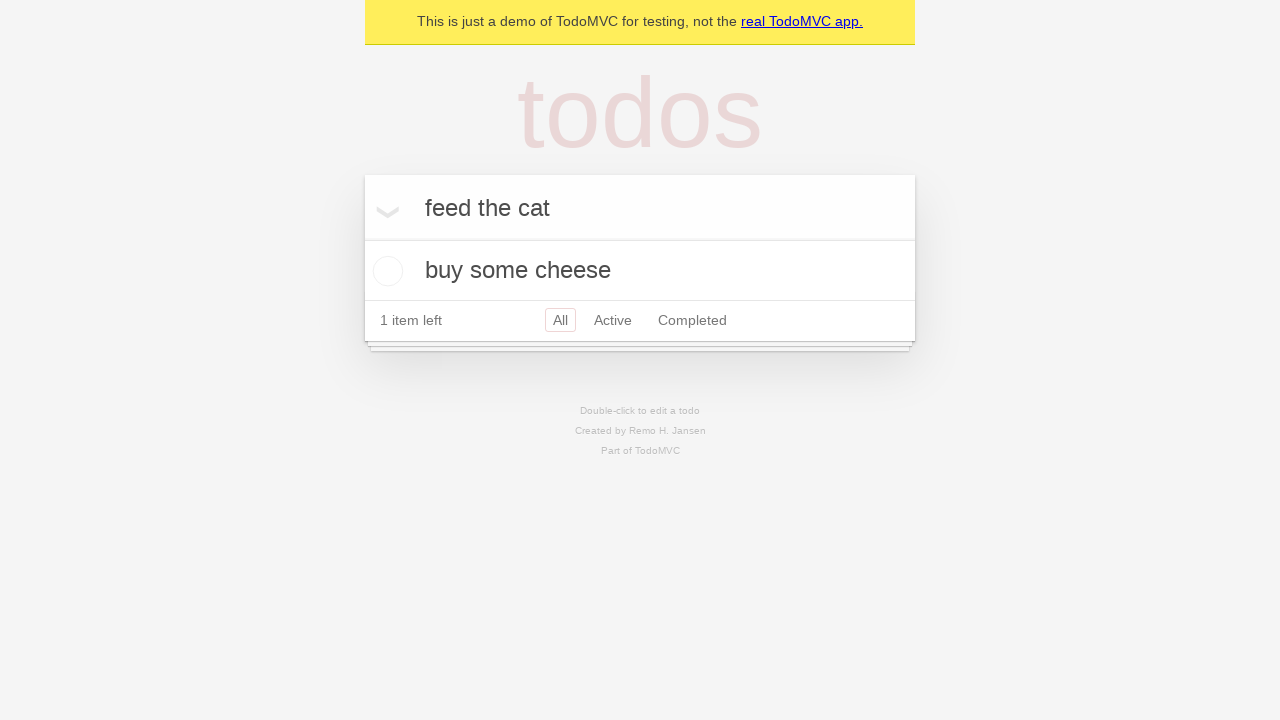

Pressed Enter to create second todo on internal:attr=[placeholder="What needs to be done?"i]
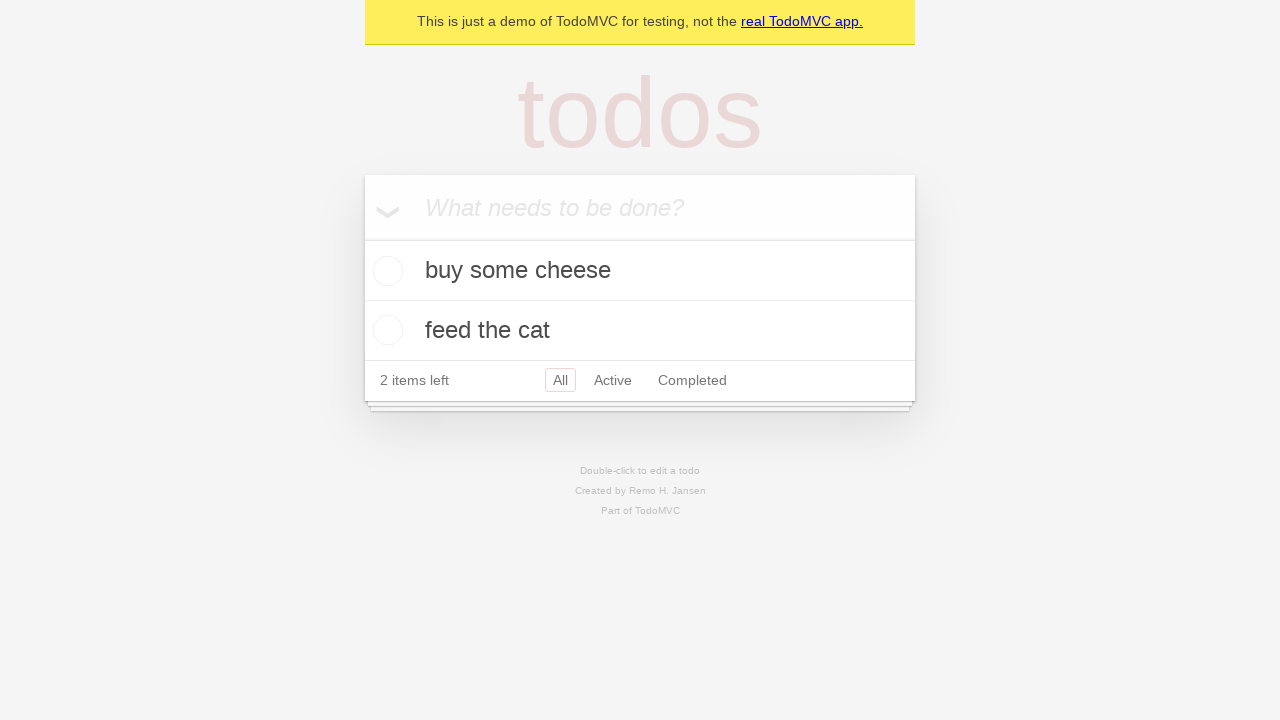

Filled todo input with 'book a doctors appointment' on internal:attr=[placeholder="What needs to be done?"i]
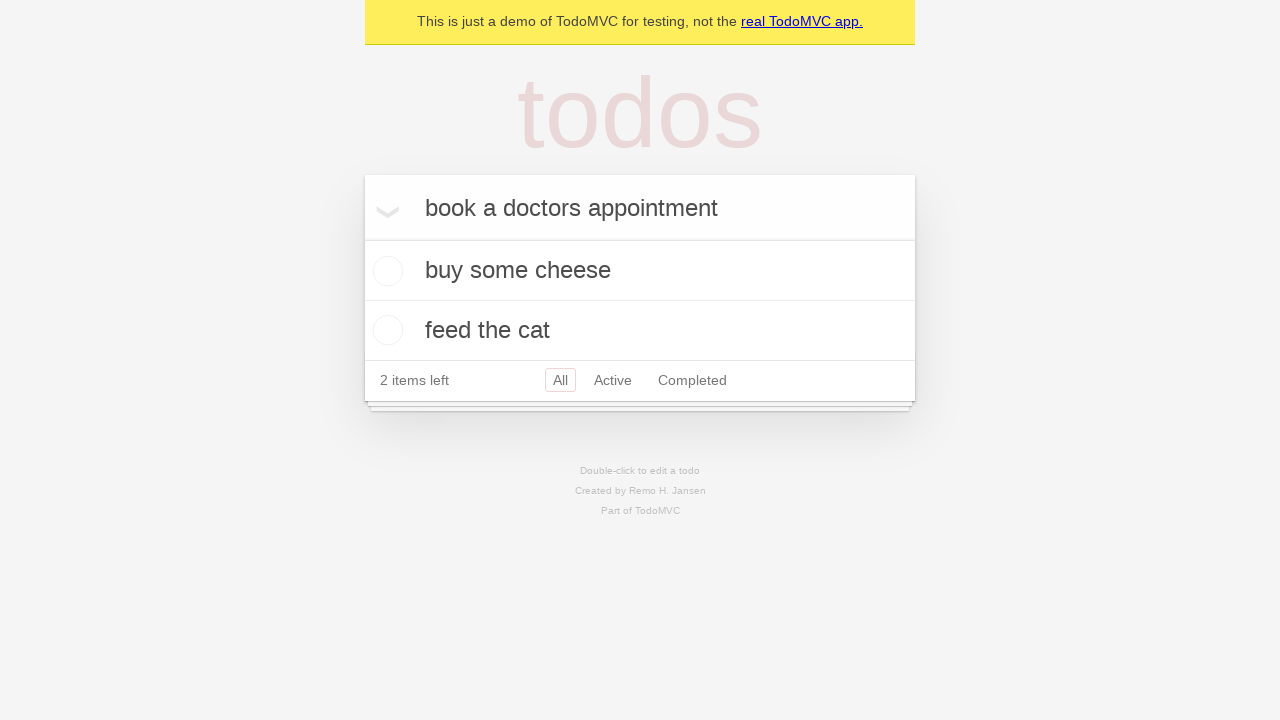

Pressed Enter to create third todo on internal:attr=[placeholder="What needs to be done?"i]
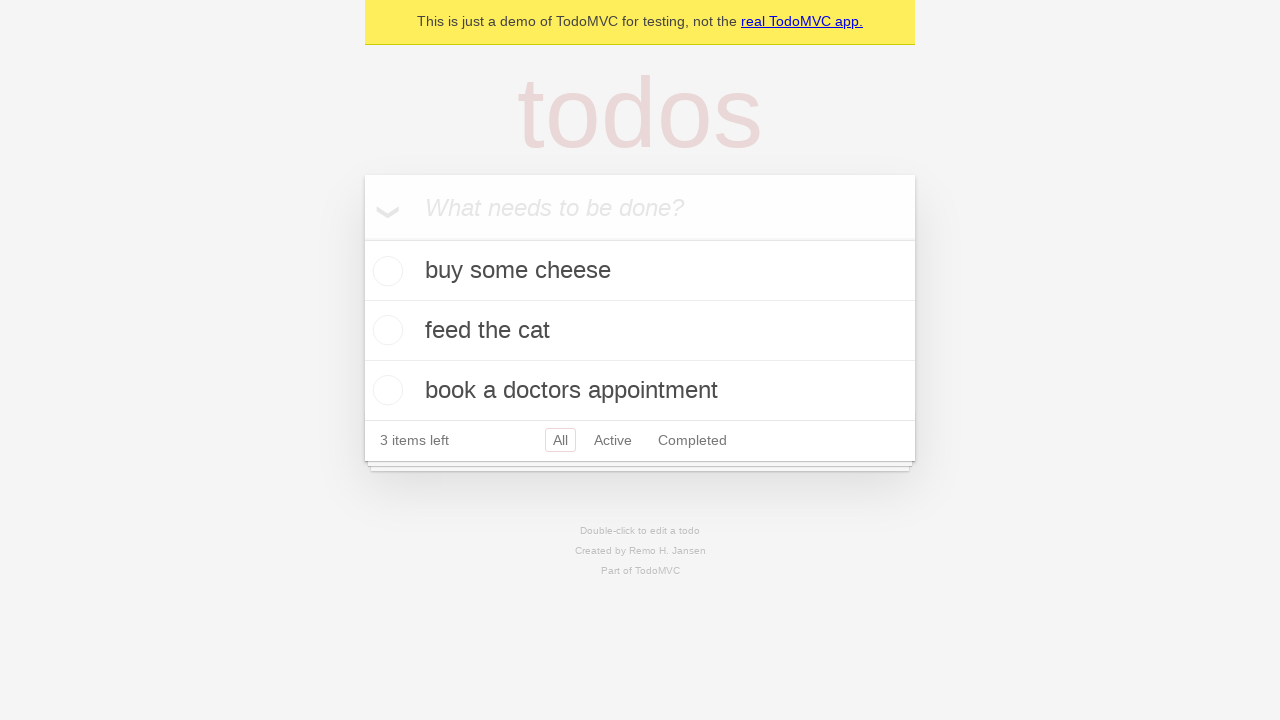

Double-clicked second todo item to enter edit mode at (640, 331) on internal:testid=[data-testid="todo-item"s] >> nth=1
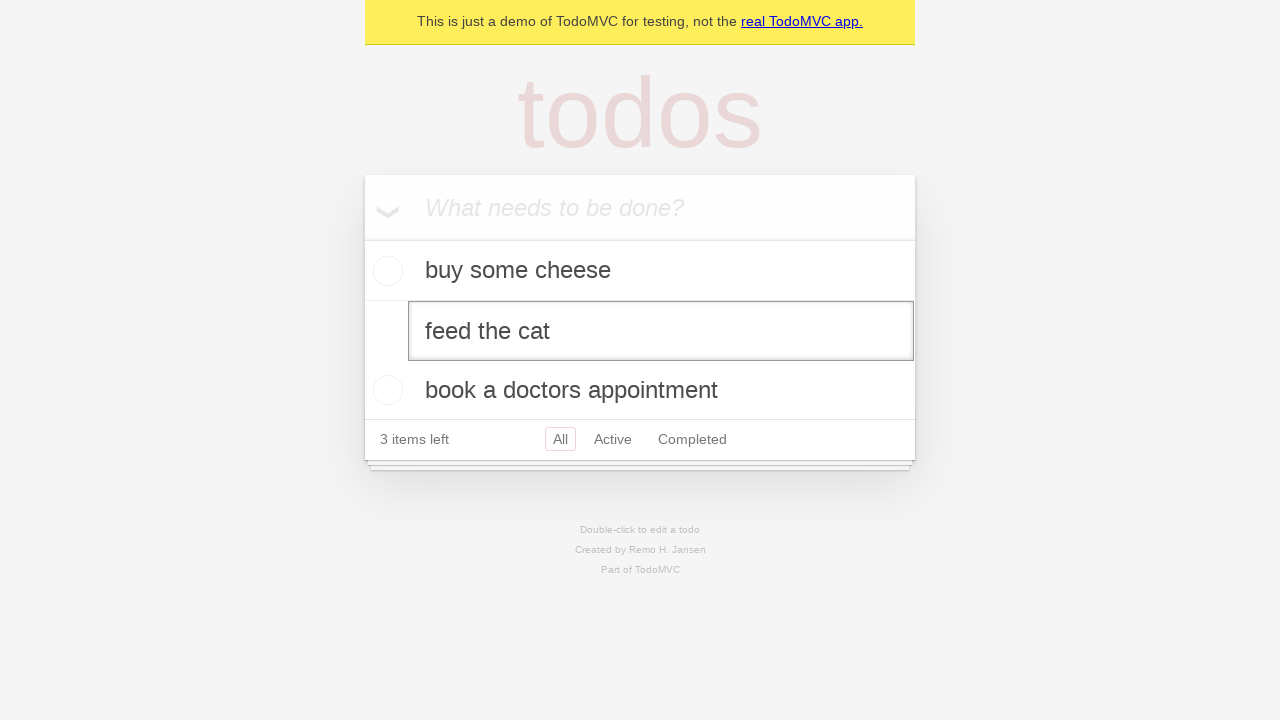

Filled edit textbox with 'buy some sausages' on internal:testid=[data-testid="todo-item"s] >> nth=1 >> internal:role=textbox[nam
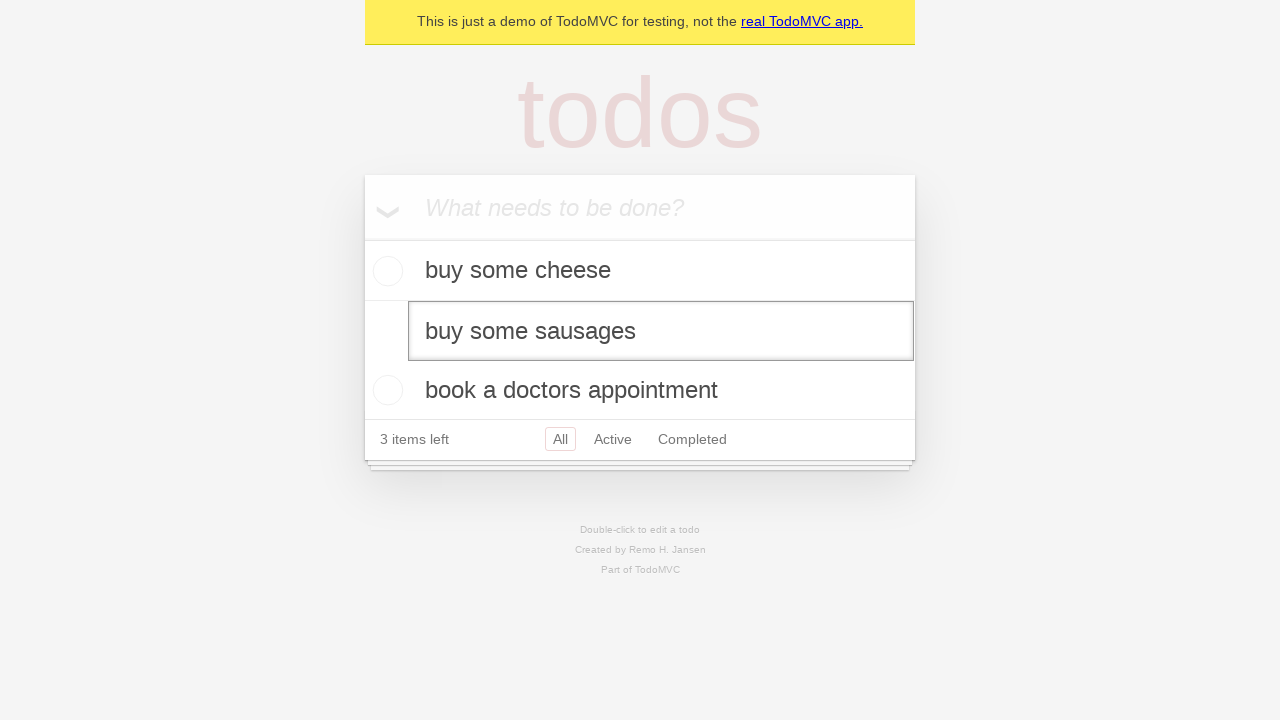

Dispatched blur event on edit textbox to save changes
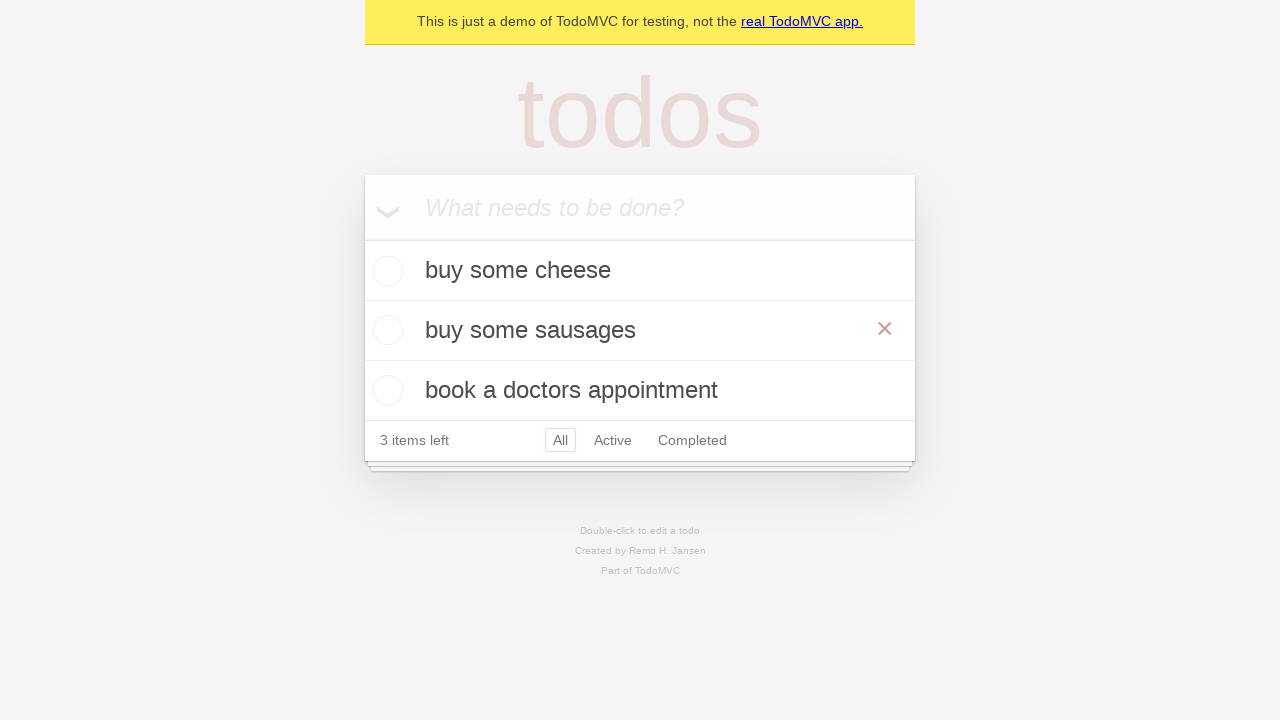

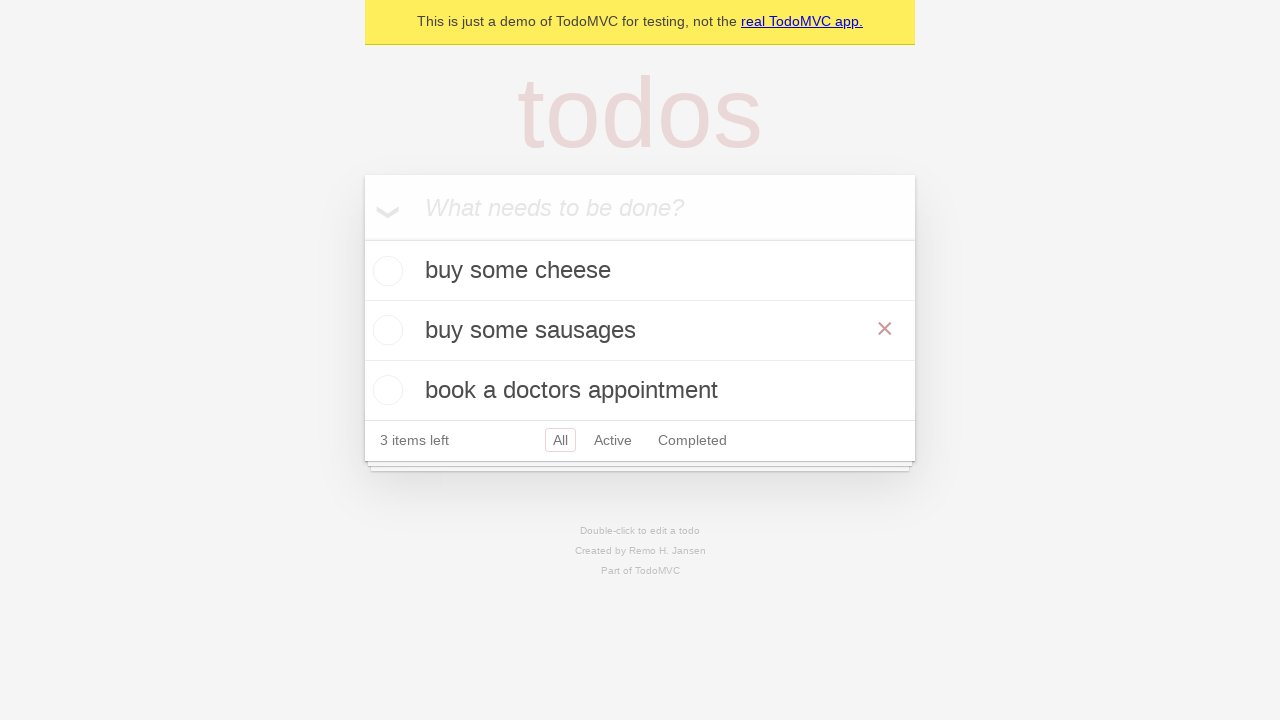